Tests alert interaction functionality by triggering a prompt alert, entering text, and accepting it

Starting URL: https://demoqa.com/alerts

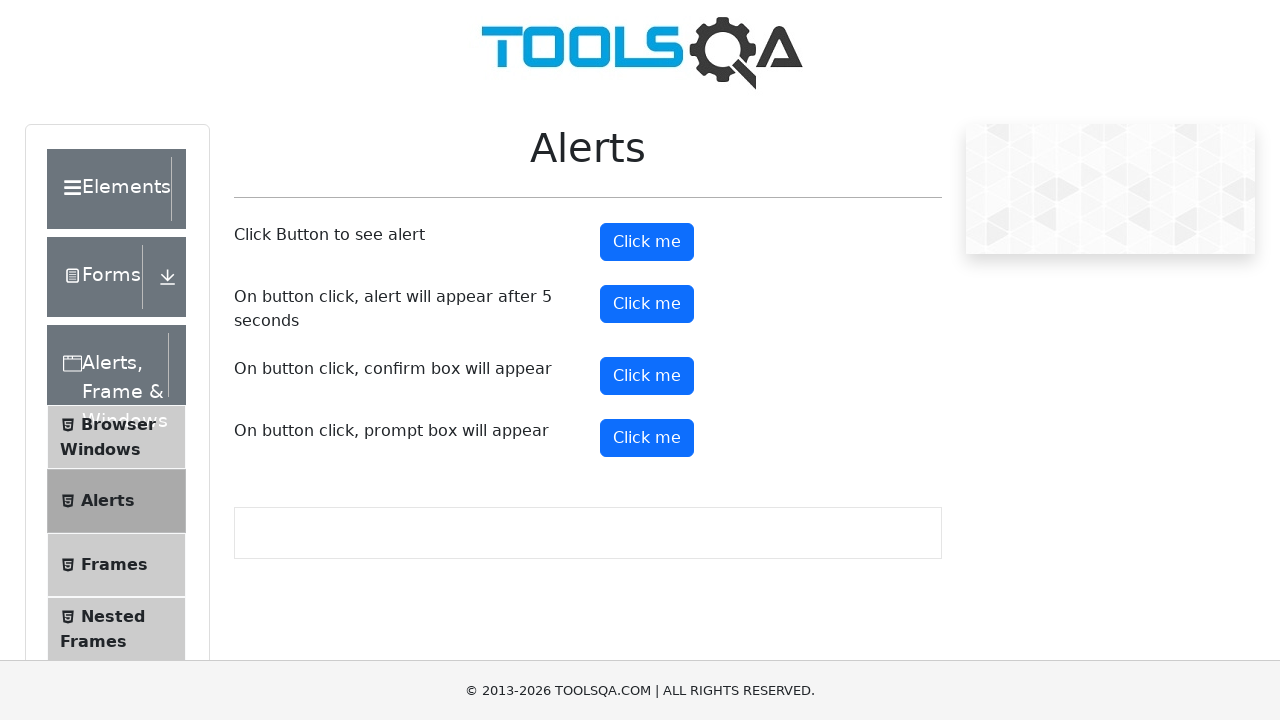

Clicked prompt button to trigger alert at (647, 438) on #promtButton
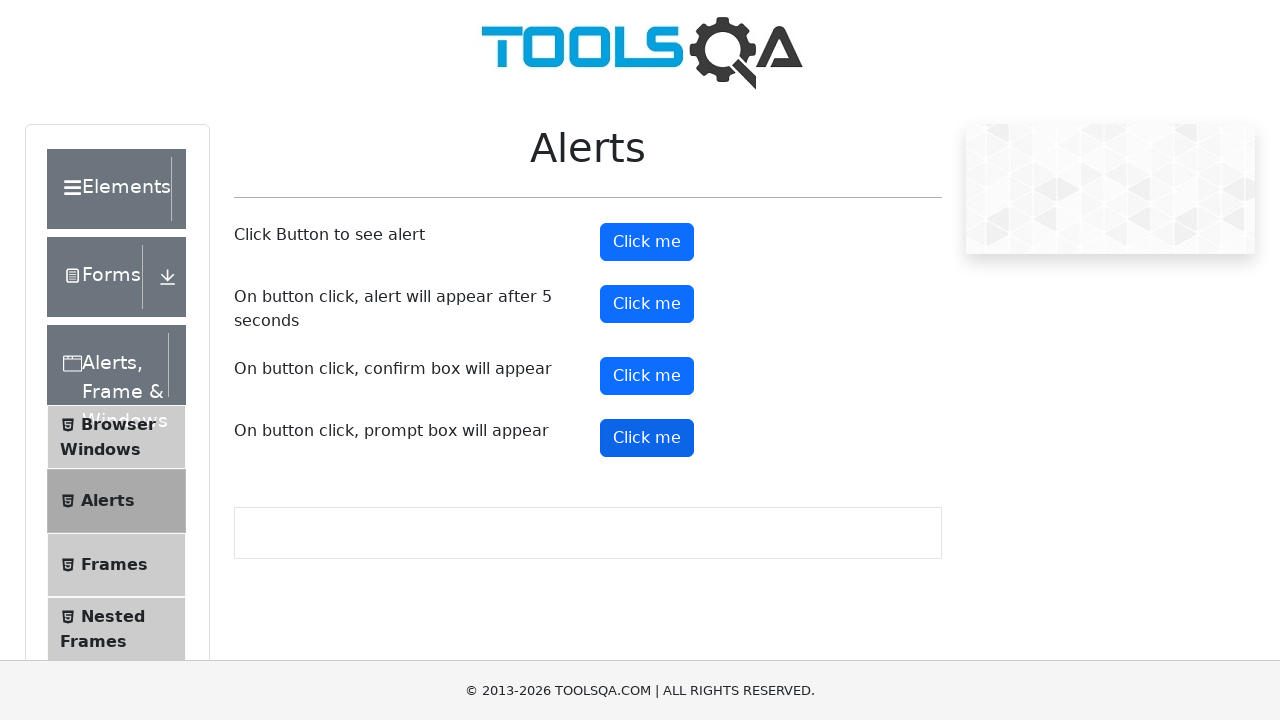

Set up dialog handler to accept prompt with text 'Hi'
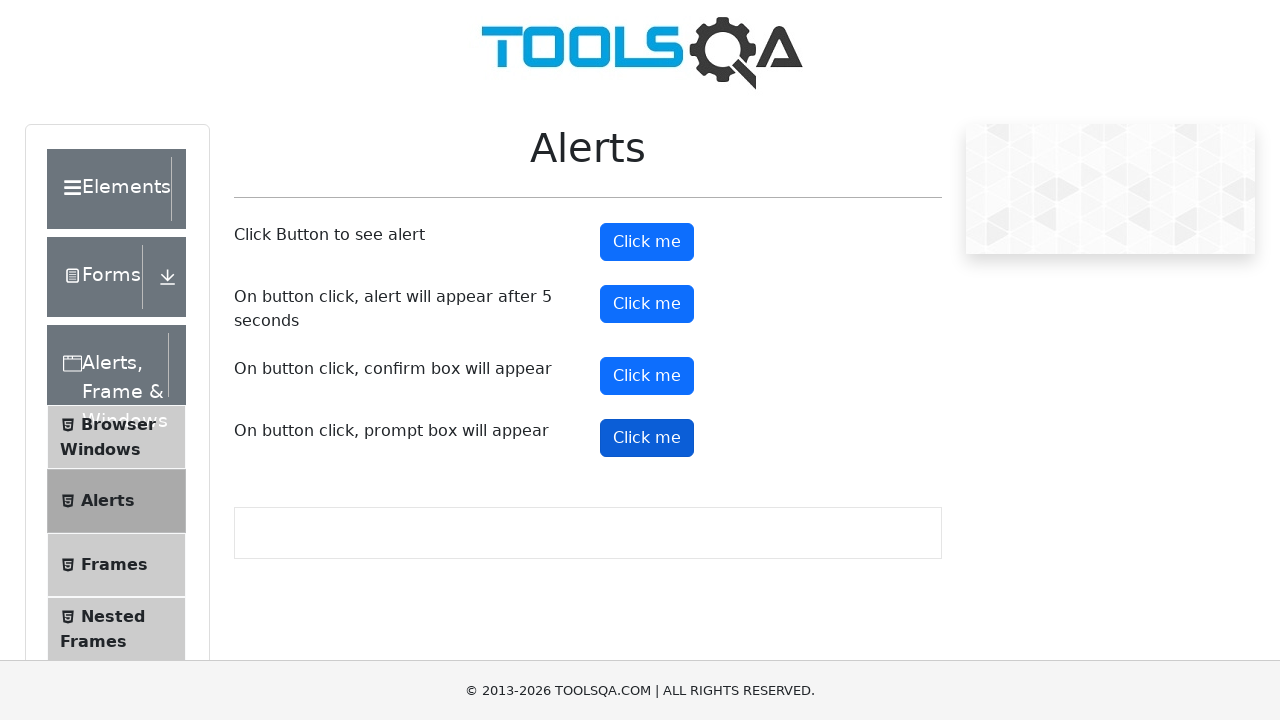

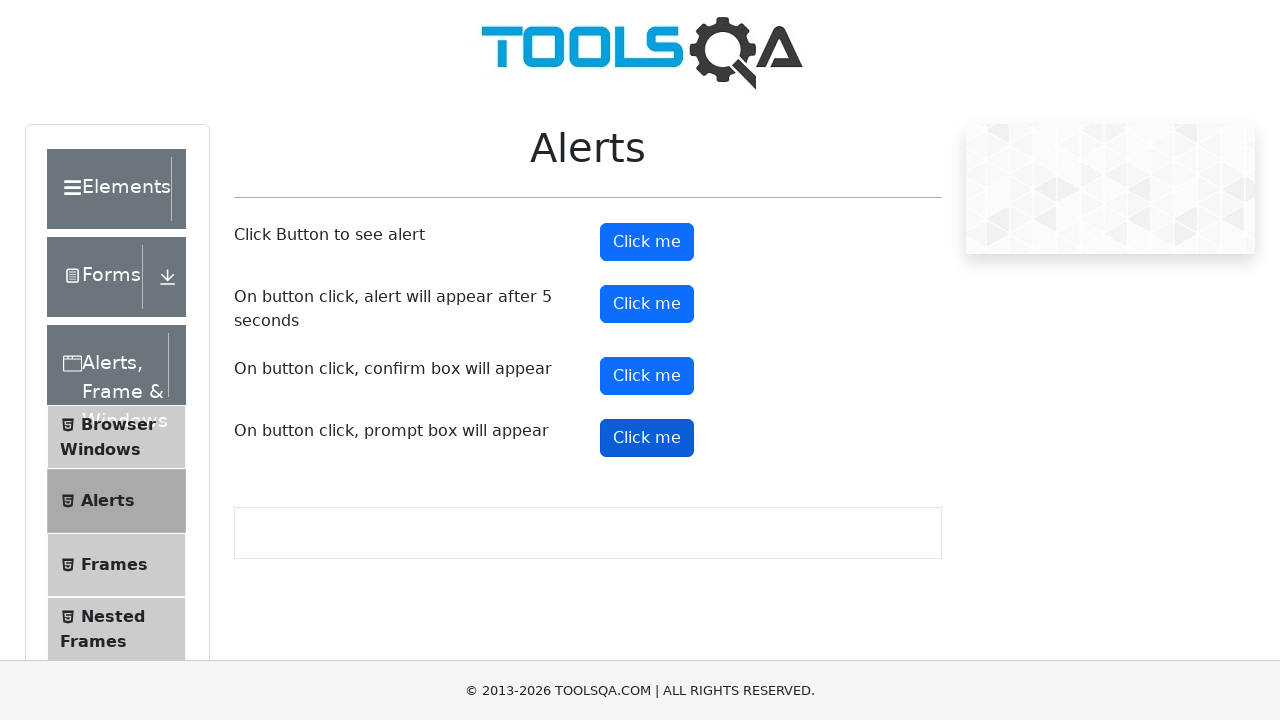